Selects options from a single-select dropdown and validates the final selection

Starting URL: http://antoniotrindade.com.br/treinoautomacao/elementsweb.html

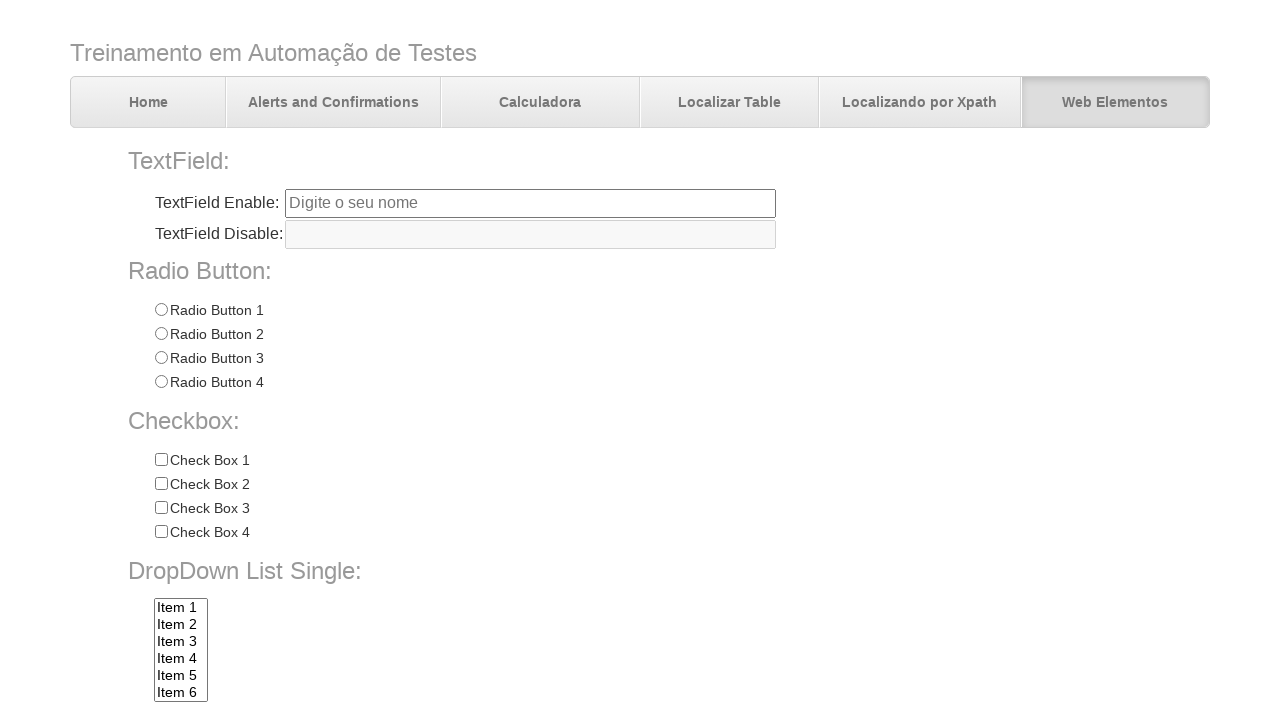

Selected 'item1' from dropdown list on select[name='dropdownlist']
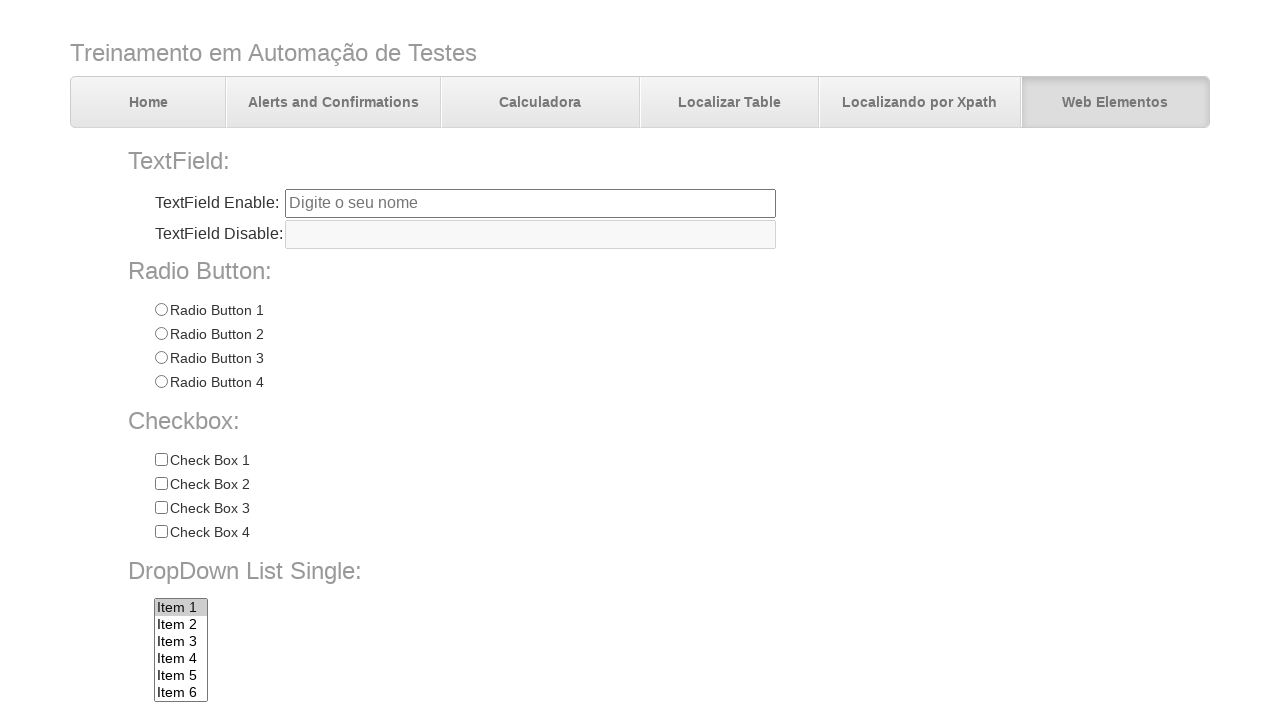

Selected 'item7' from dropdown list on select[name='dropdownlist']
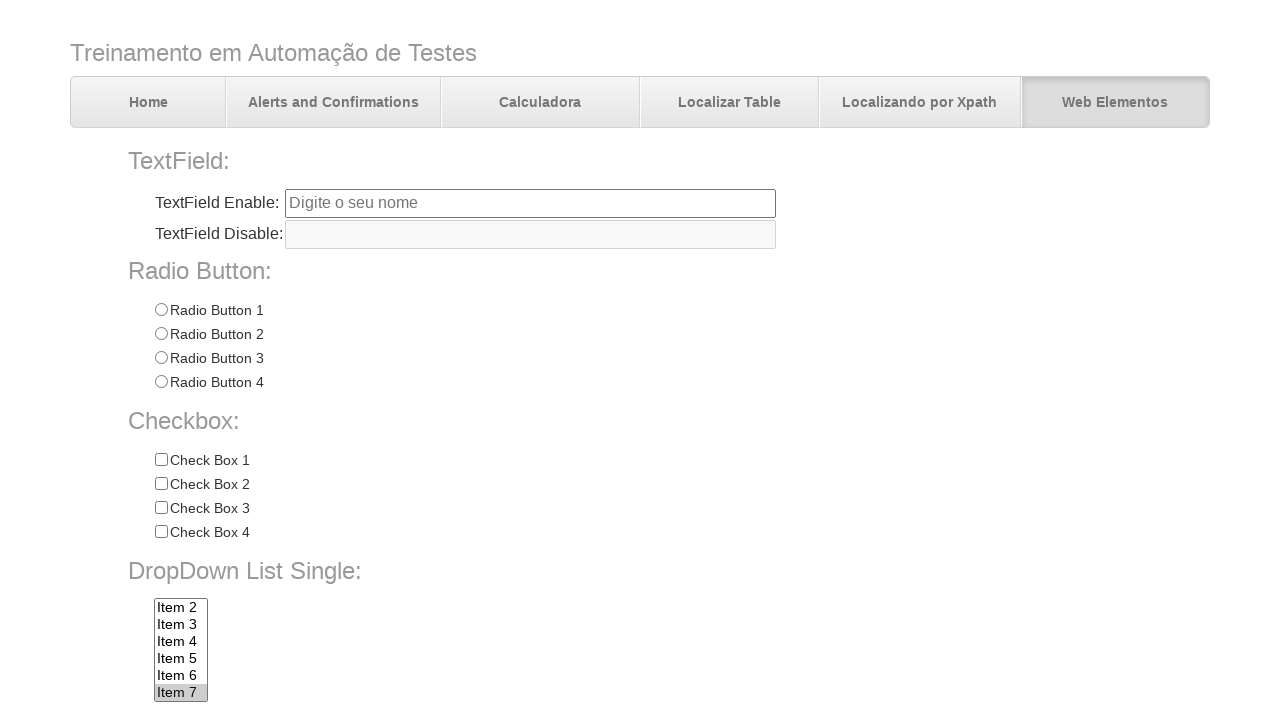

Retrieved text content of selected option
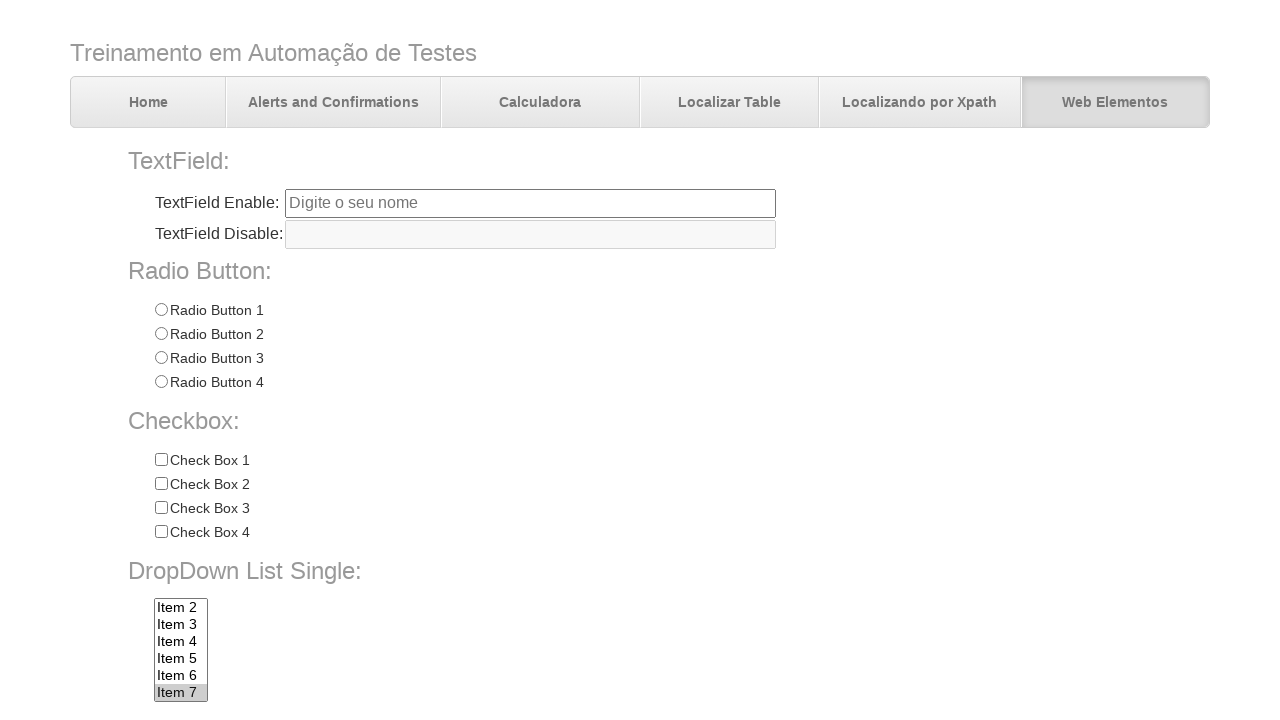

Retrieved value of selected dropdown option
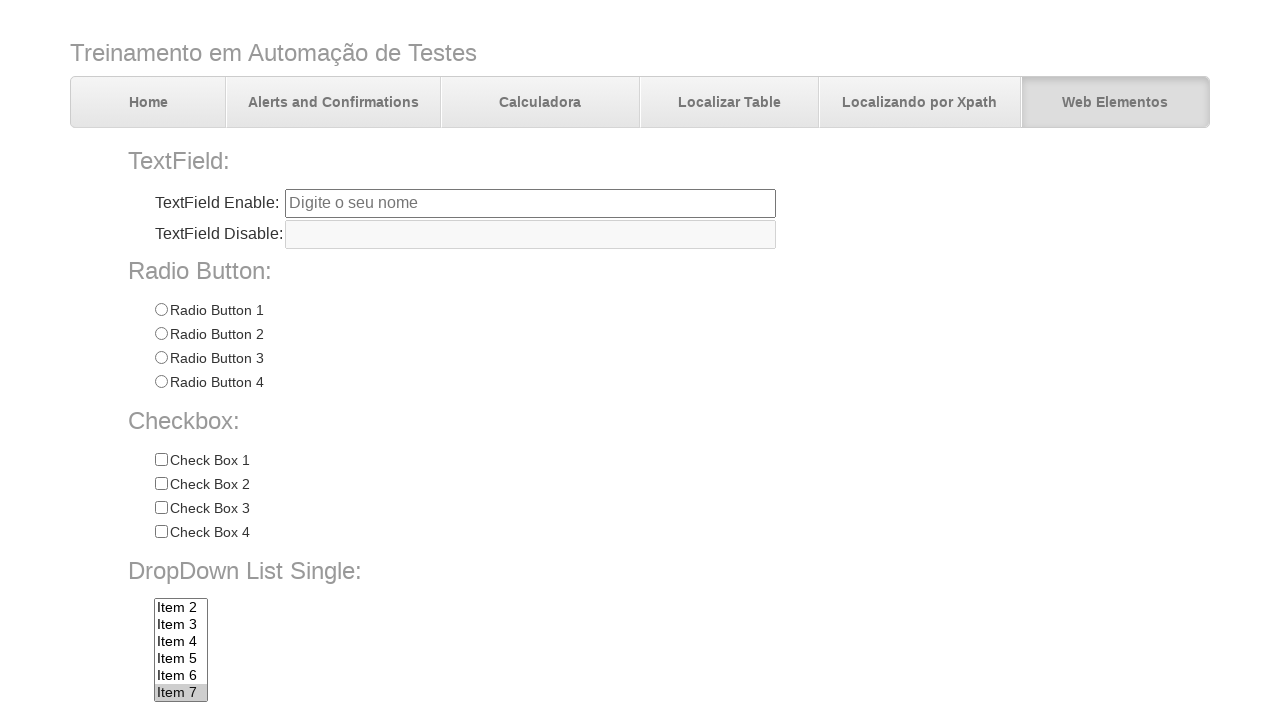

Validated selected text is 'Item 7'
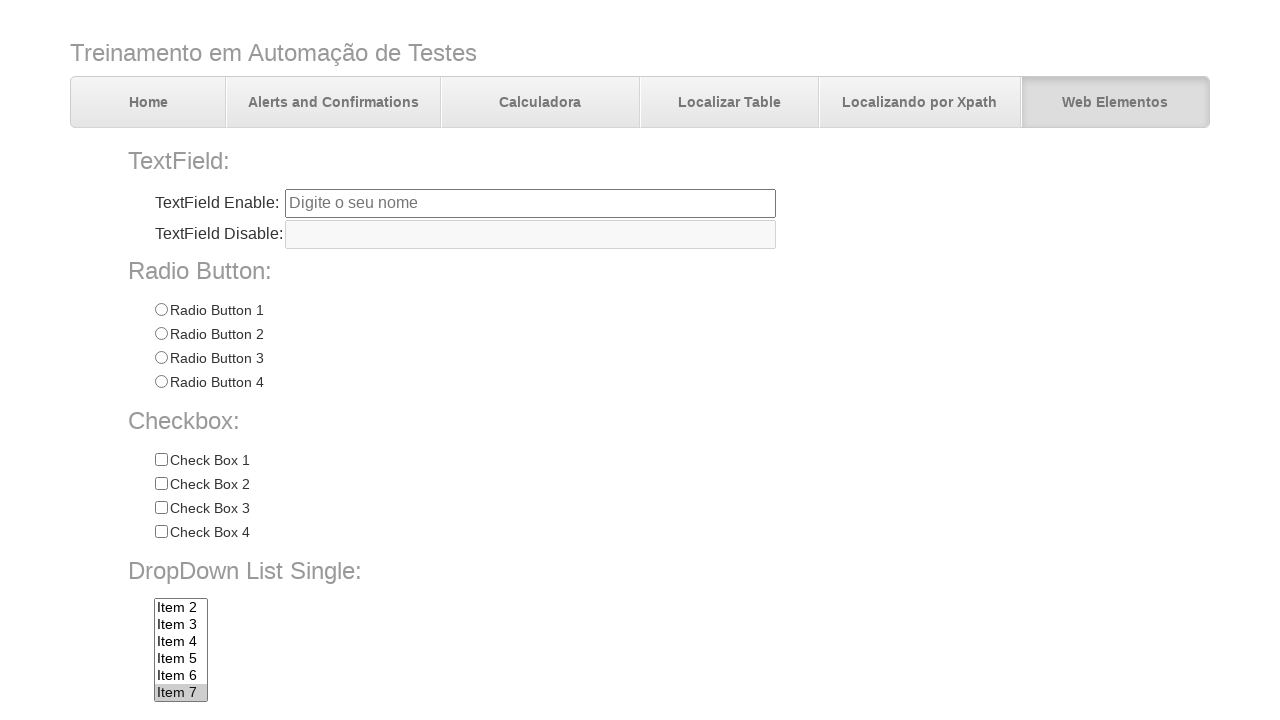

Validated selected value is 'item7'
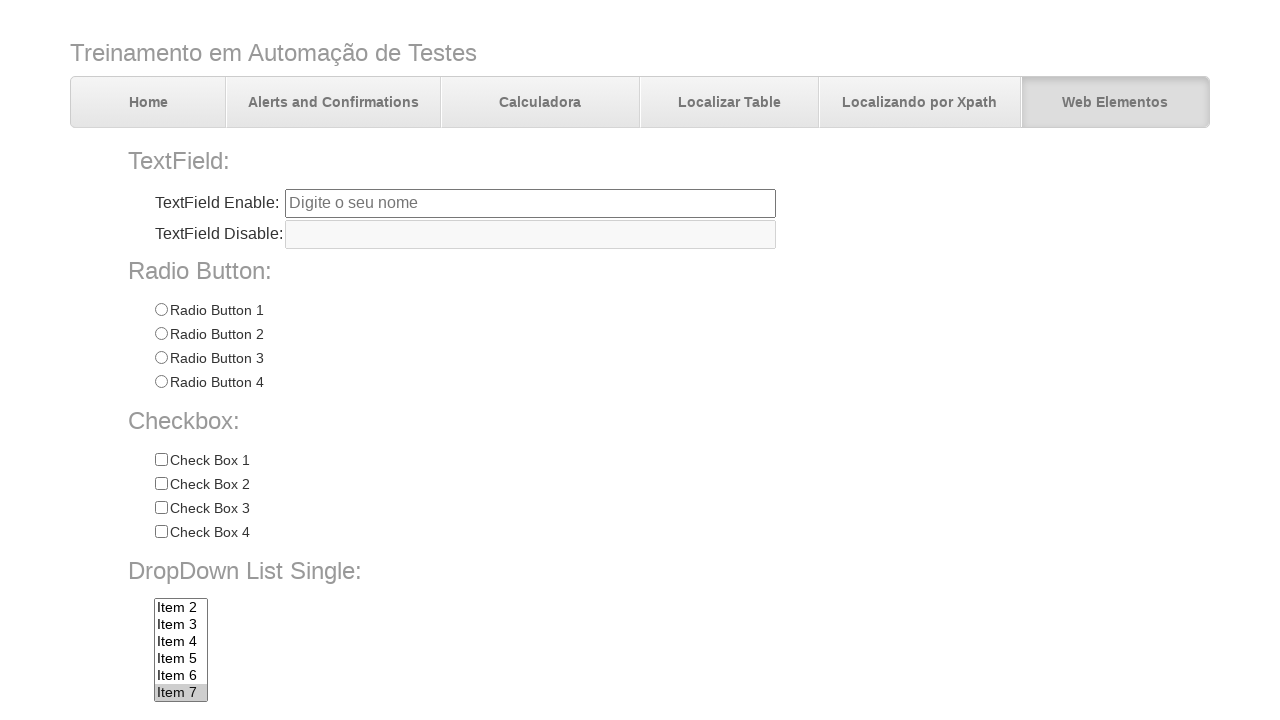

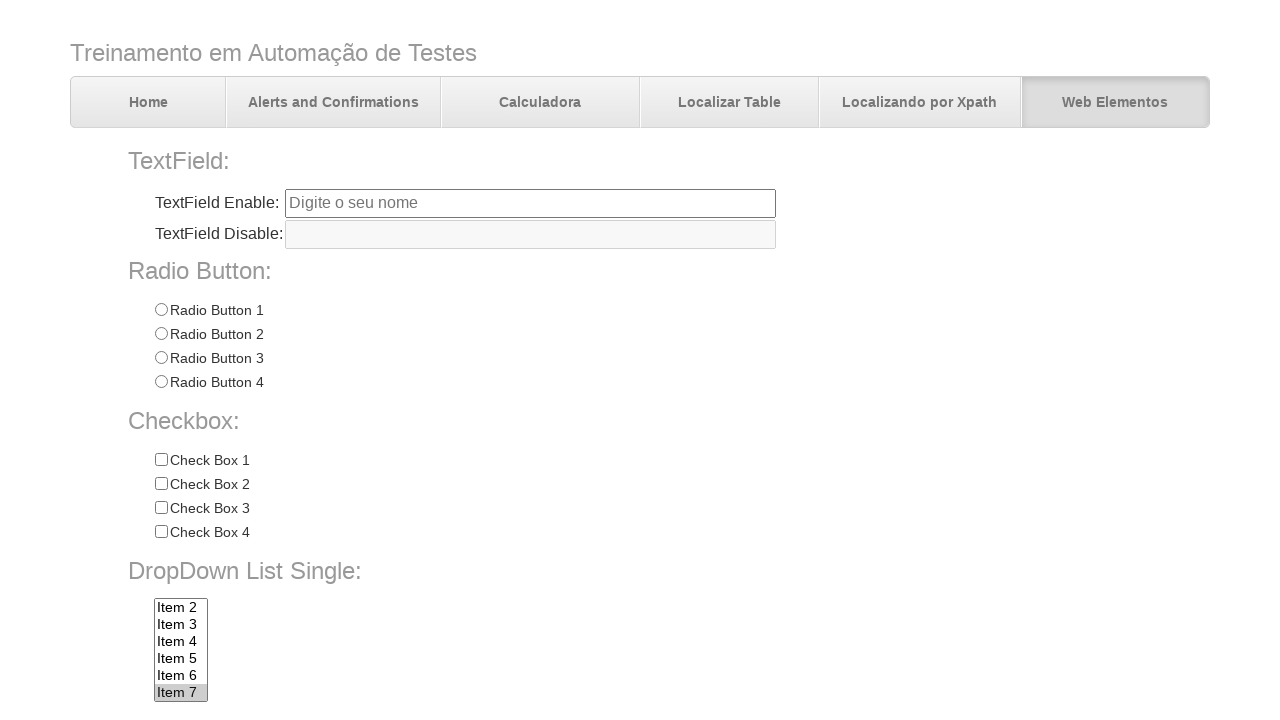